Tests feeding a cat by entering catnips amount and clicking the Feed button

Starting URL: https://cs1632.appspot.com/

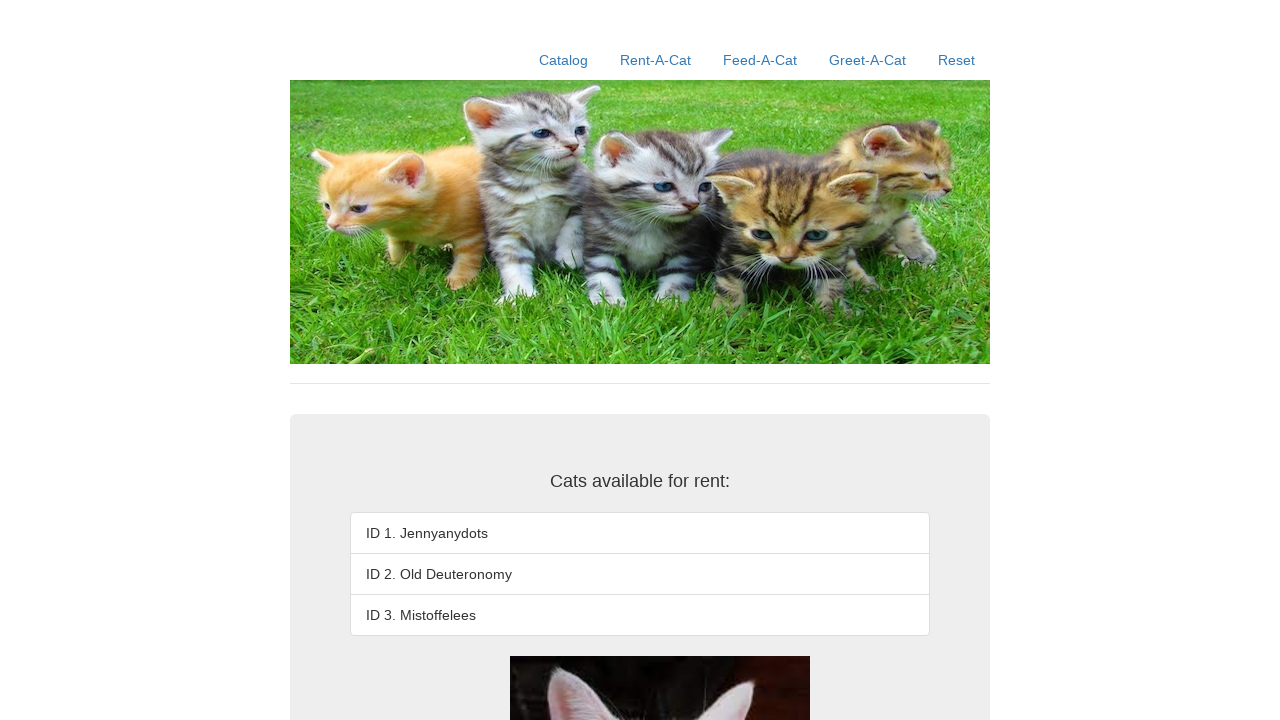

Clicked the feed-a-cat link at (760, 60) on xpath=//a[contains(@href, '/feed-a-cat')]
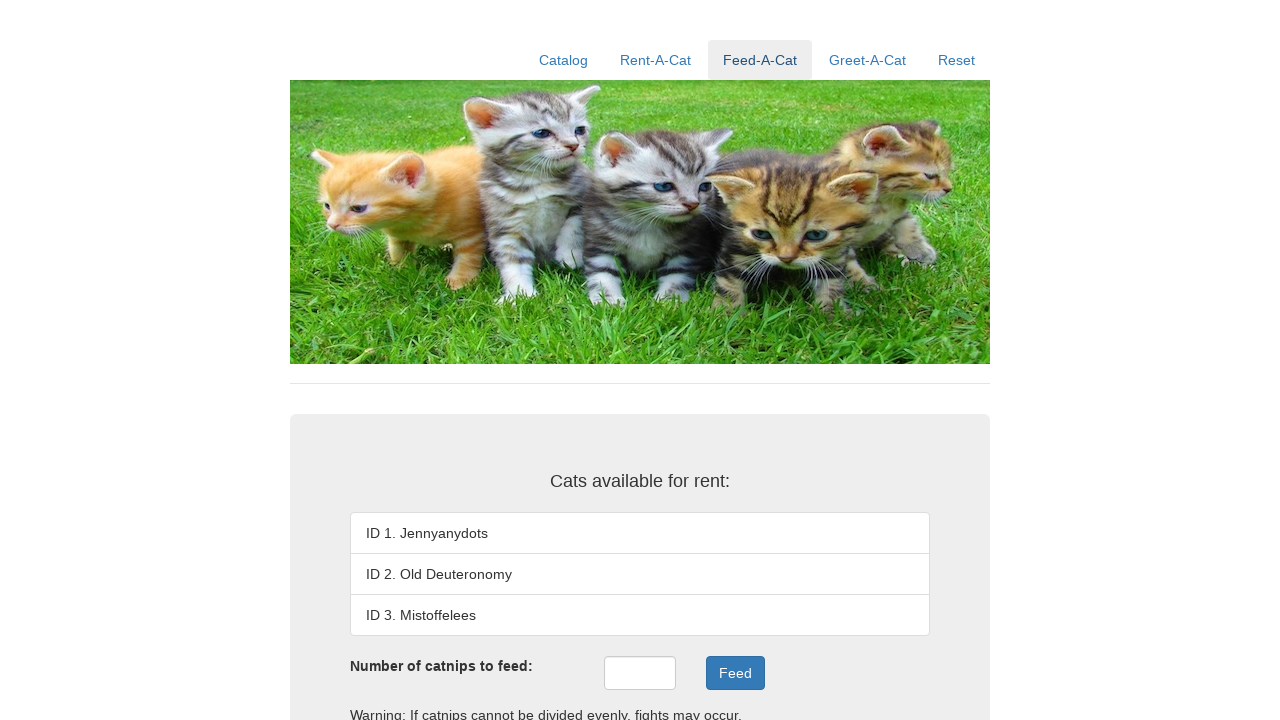

Clicked on the catnips input field at (640, 673) on xpath=//input[@id='catnips']
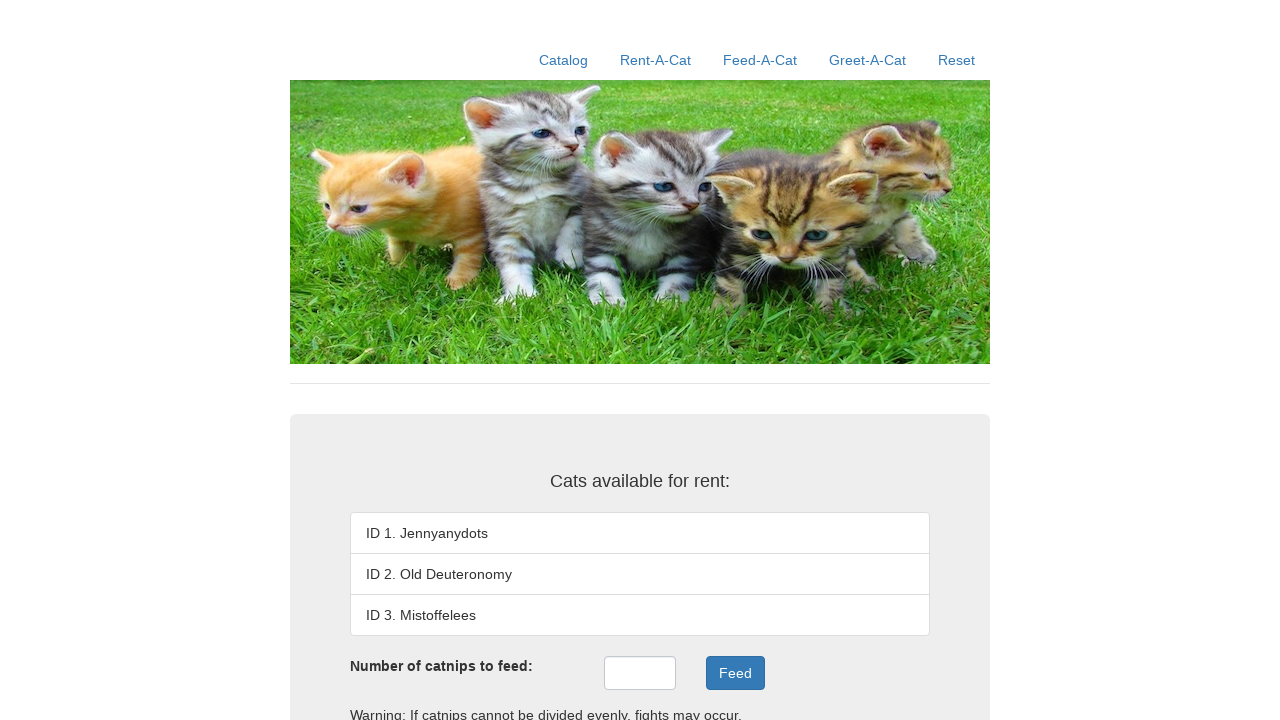

Entered 6 catnips into the input field on //input[@id='catnips']
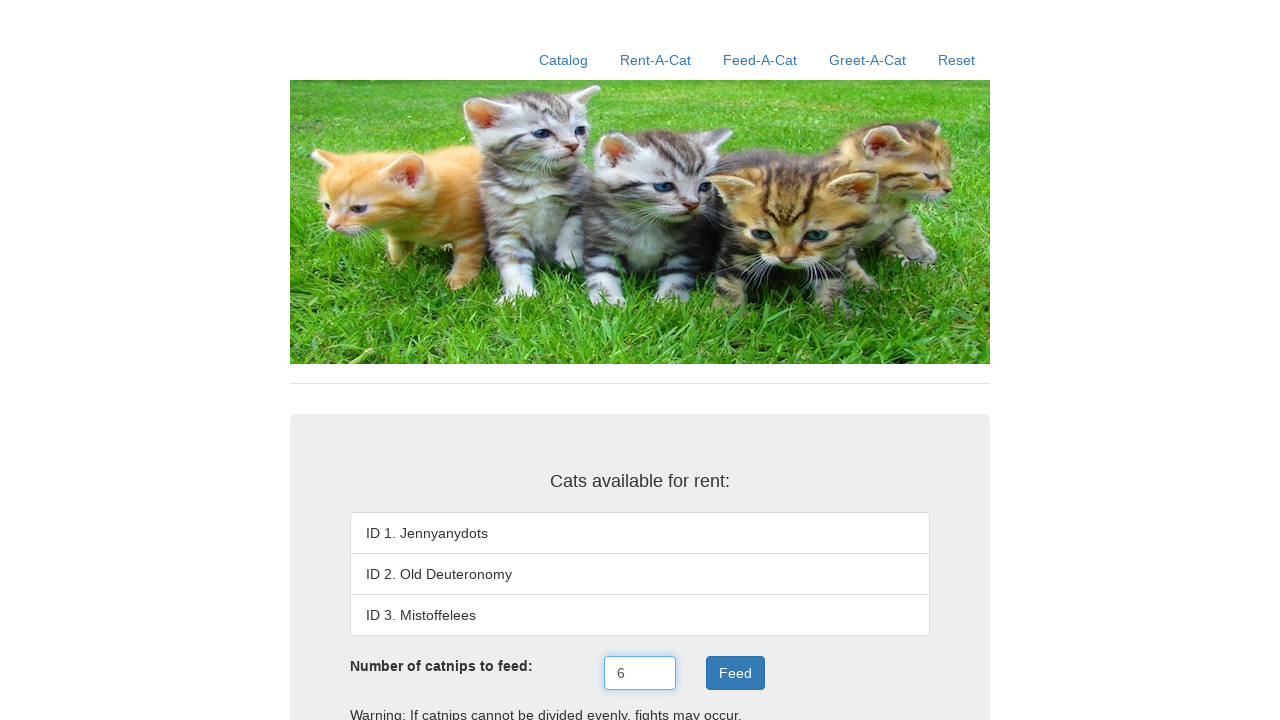

Clicked the Feed button at (735, 673) on xpath=//button[contains(.,'Feed')]
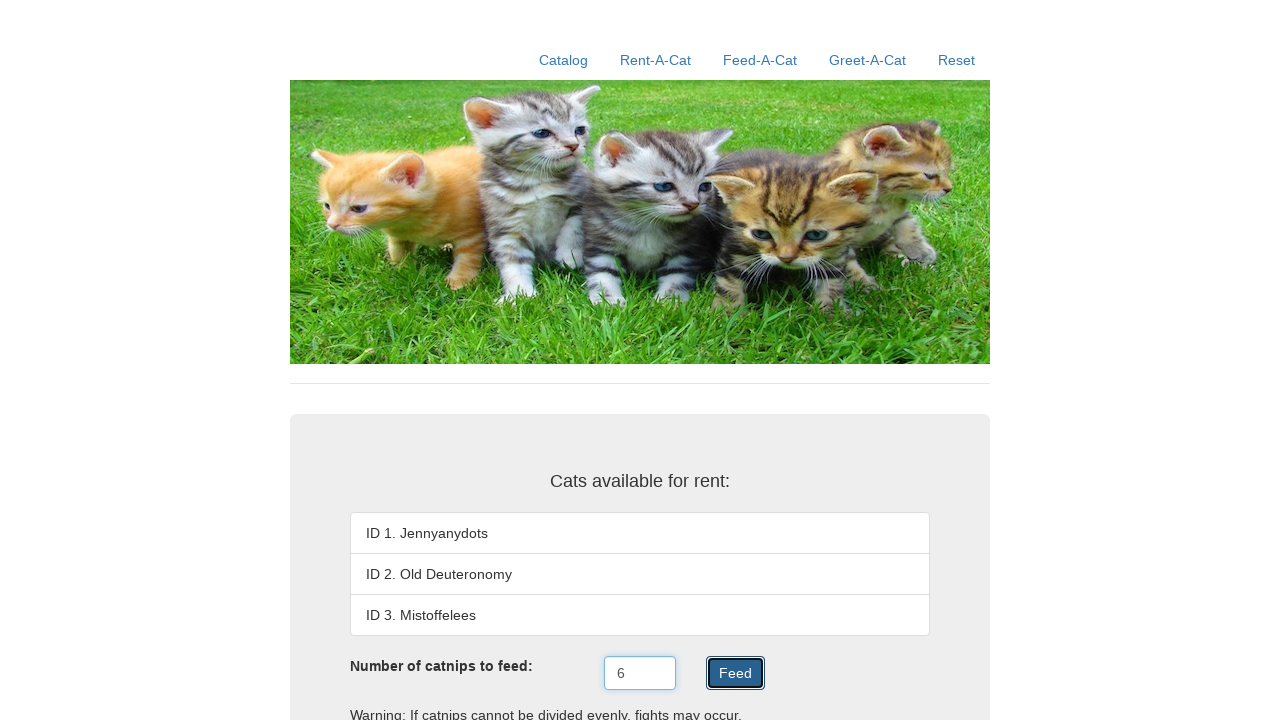

Feed result appeared
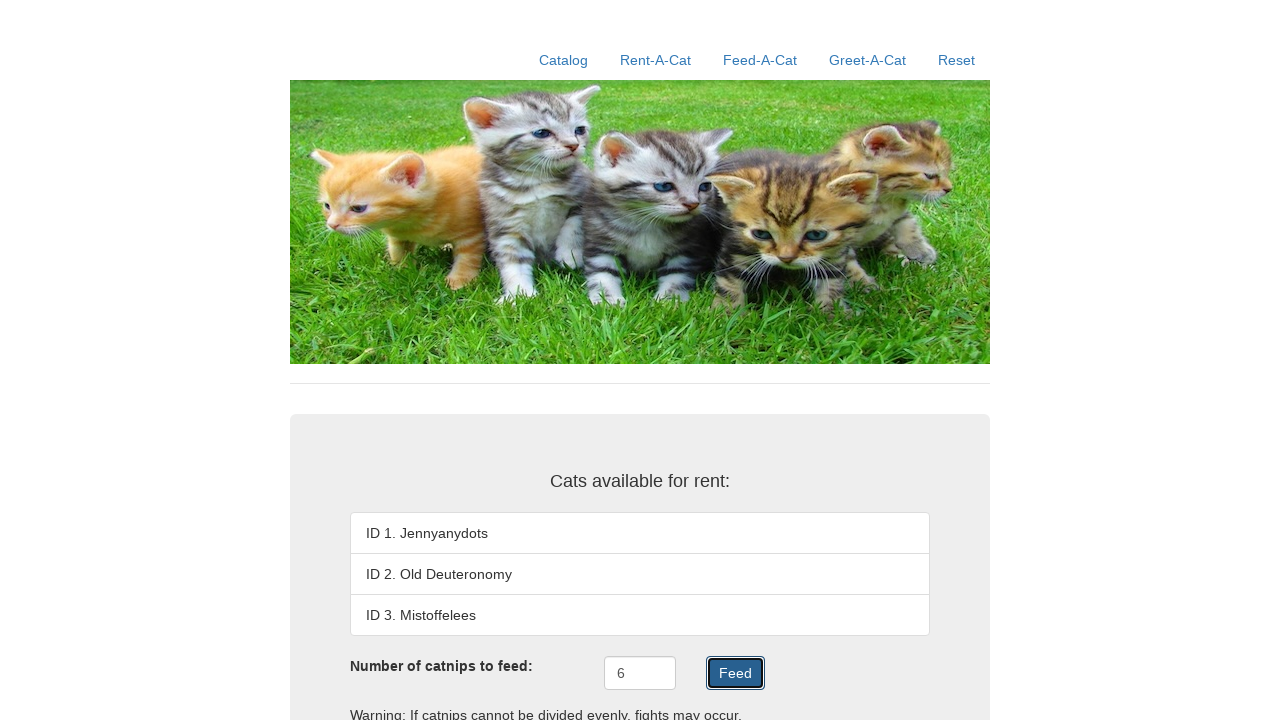

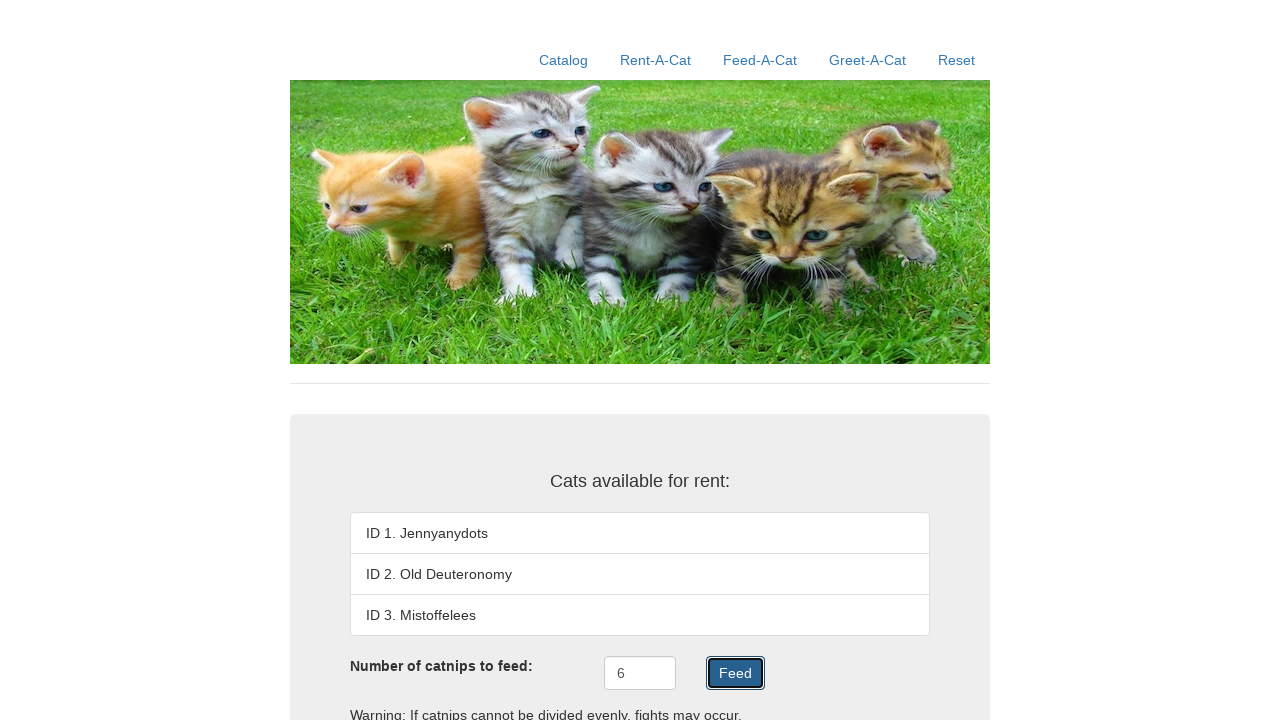